Tests form submission with invalid email format and text in phone field to verify handling of non-standard input

Starting URL: https://lm.skillbox.cc/qa_tester/module02/homework1/

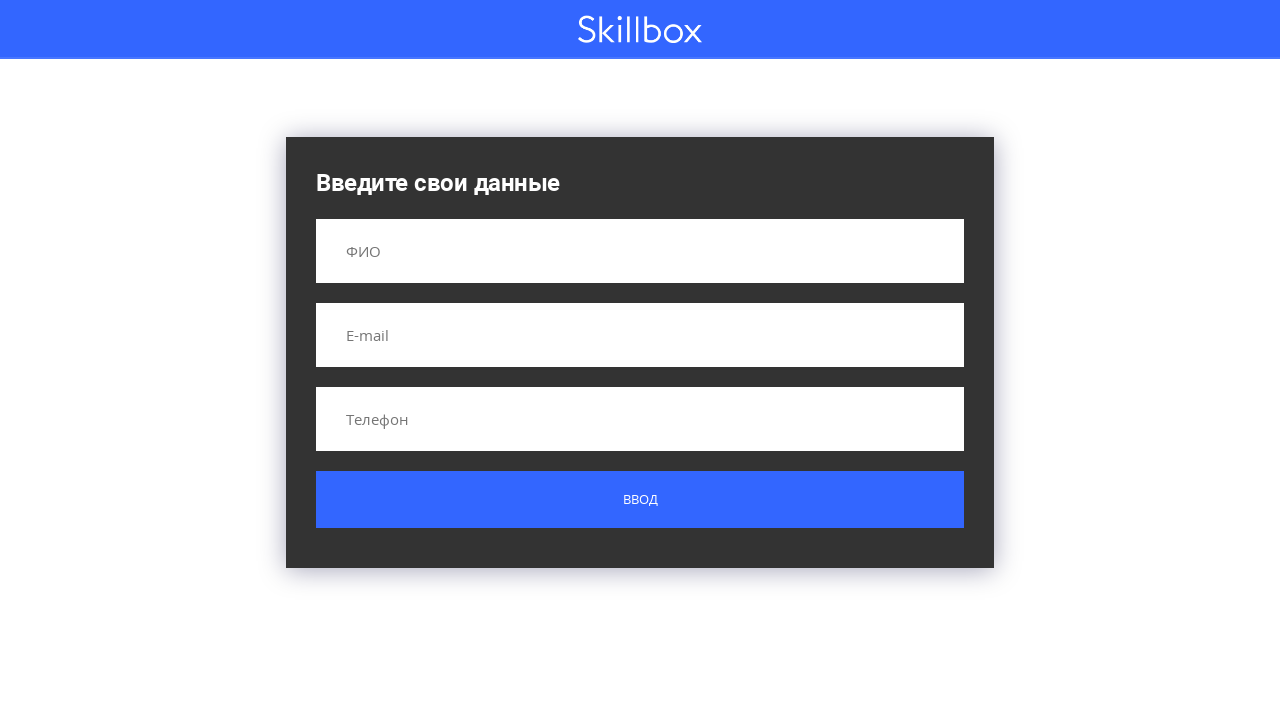

Filled name field with 'Соловьев Виталий' on input[name='name']
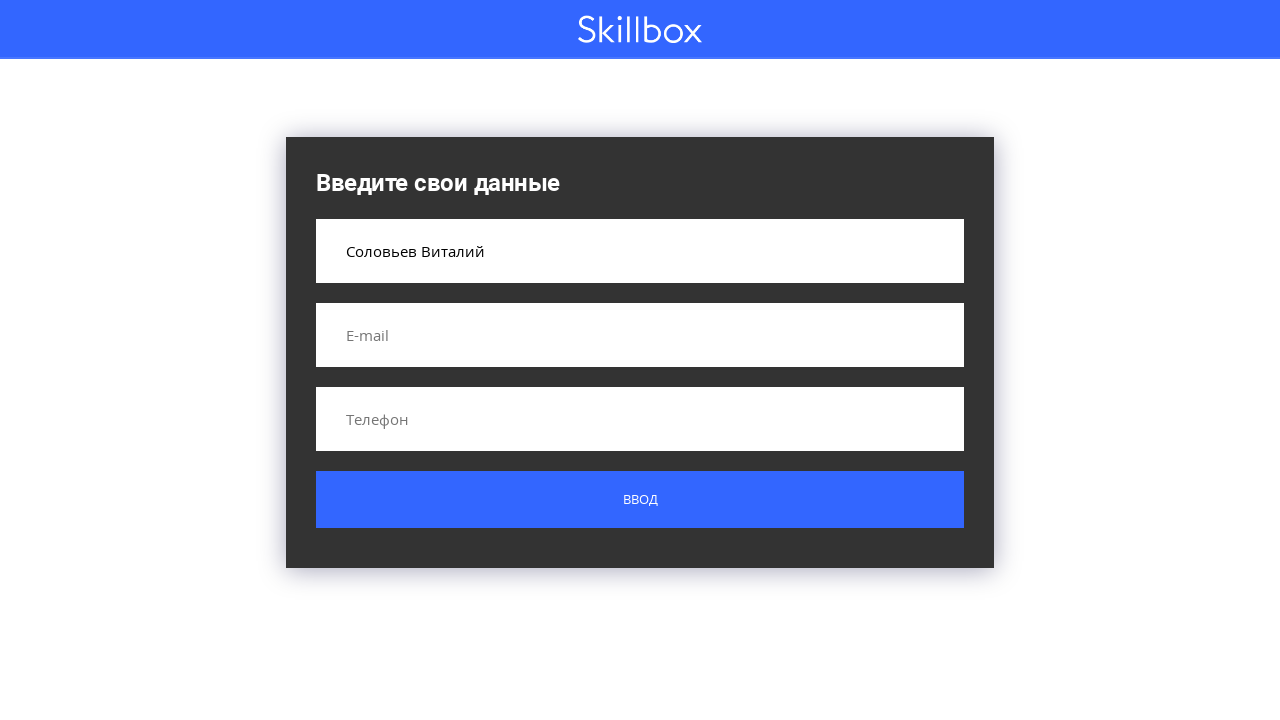

Filled email field with invalid format 'skillbox' on input[name='email']
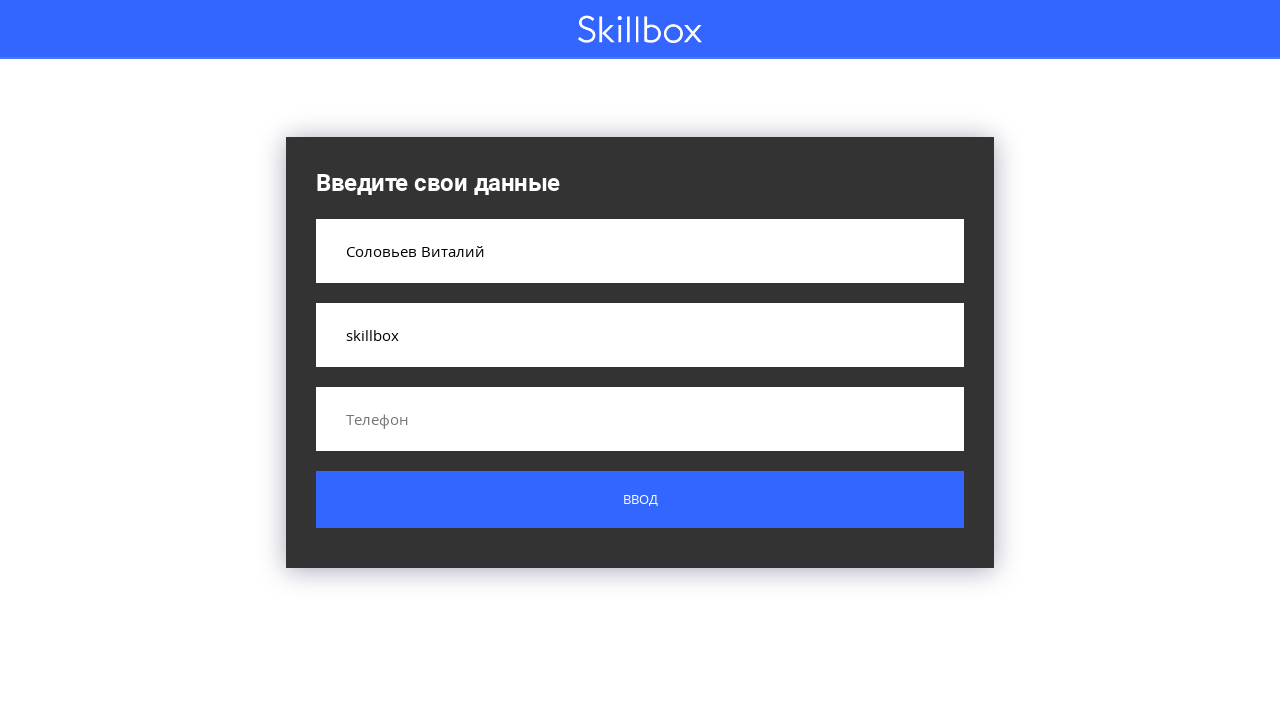

Filled phone field with text 'Армада' instead of numbers on input[name='phone']
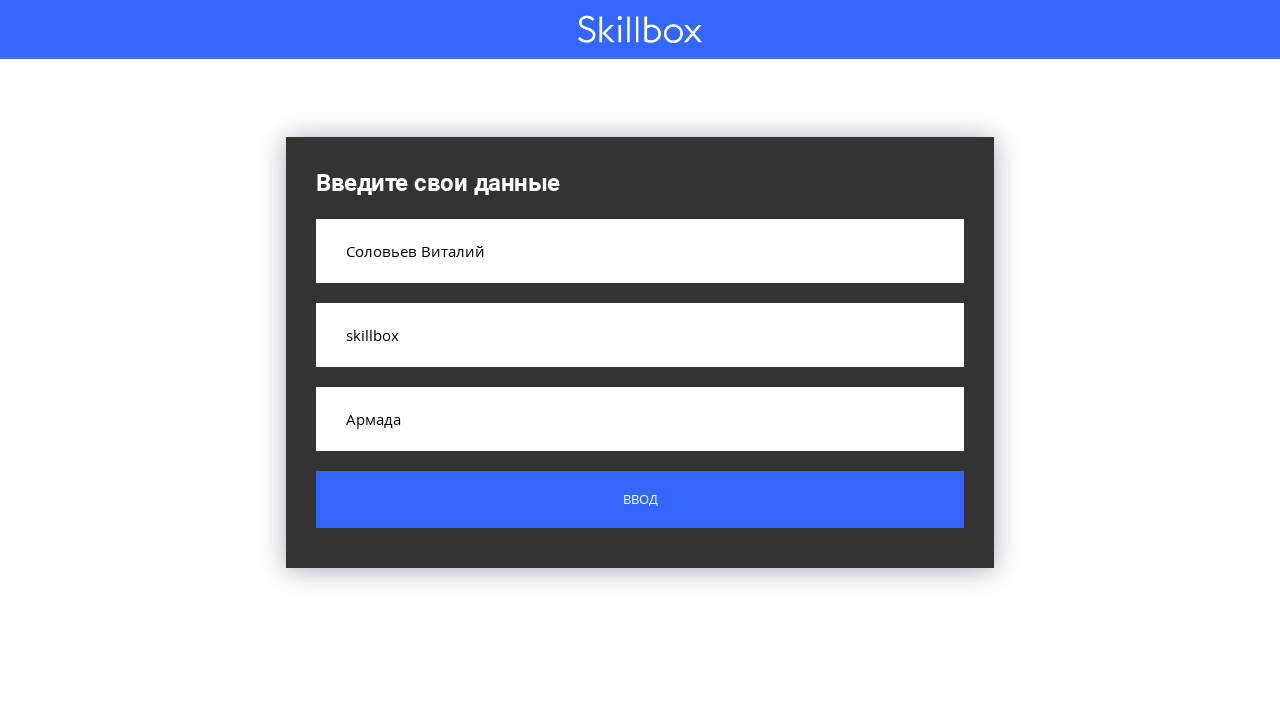

Clicked submit button to submit form with invalid data at (640, 500) on .button
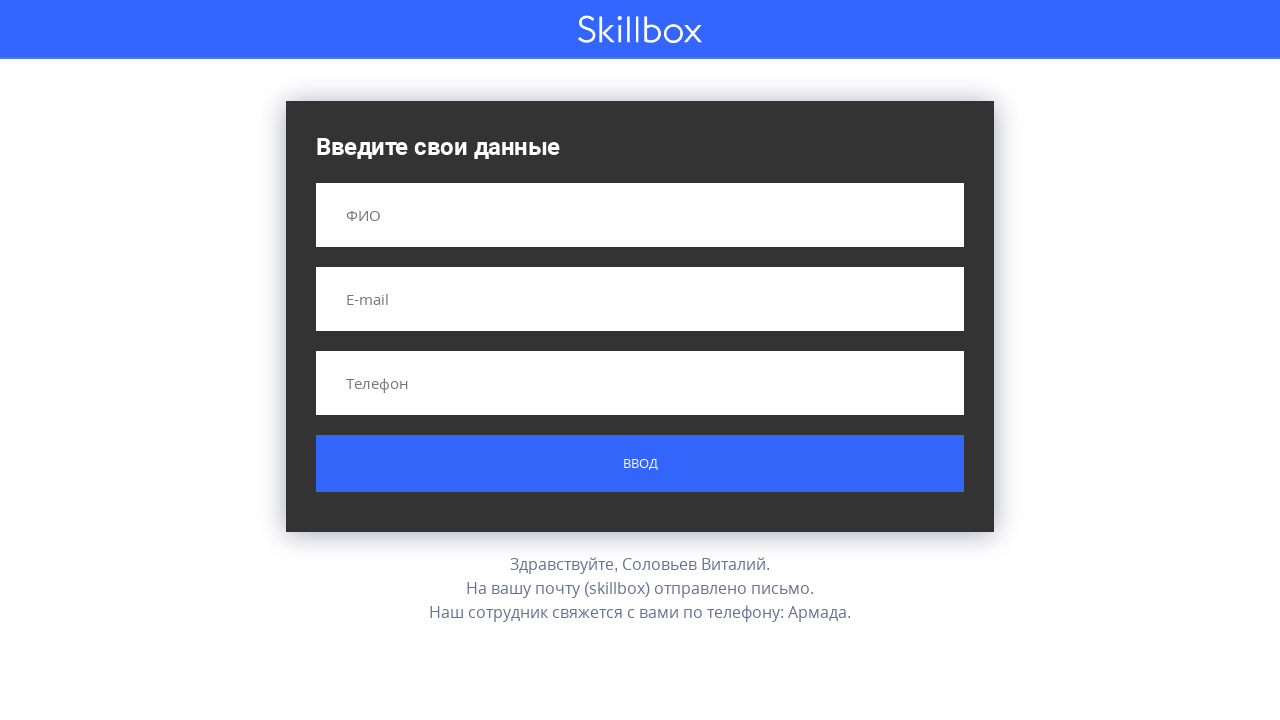

Waited for result message to appear on the page
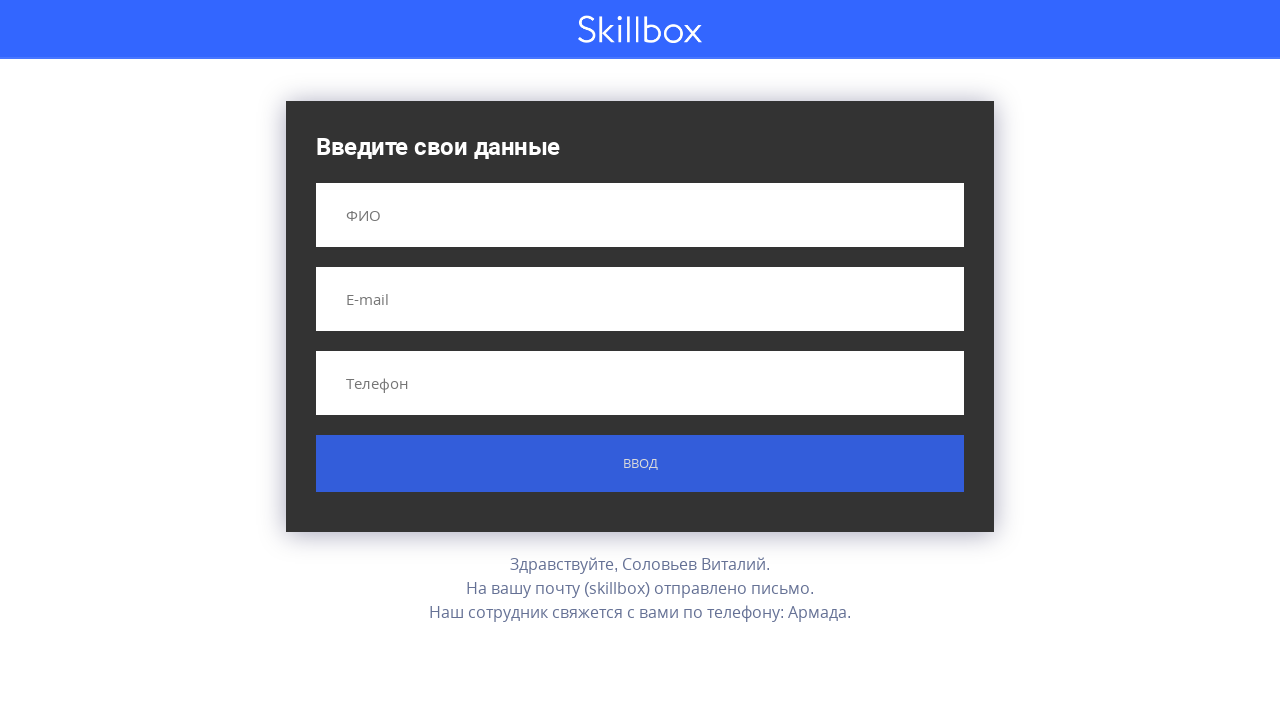

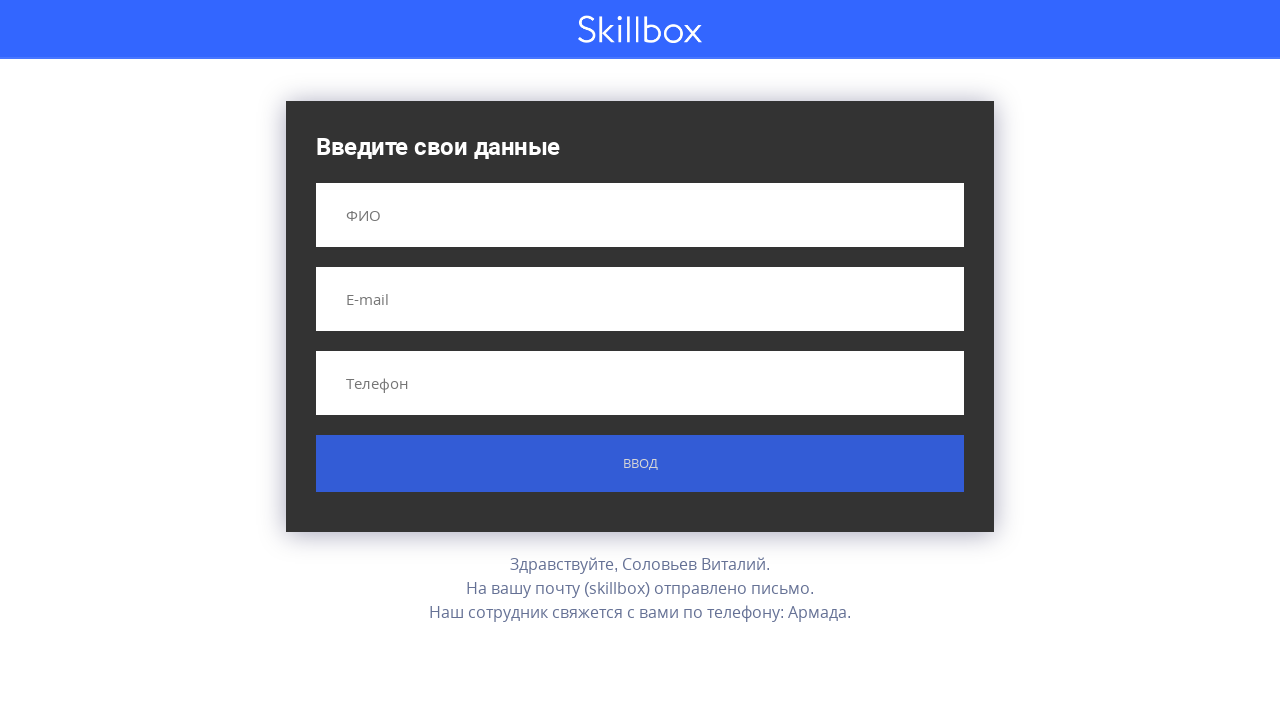